Tests a math challenge form by reading an input value, calculating log(abs(12*sin(x))), entering the result, checking a checkbox, selecting a radio button, and submitting the form.

Starting URL: http://suninjuly.github.io/math.html

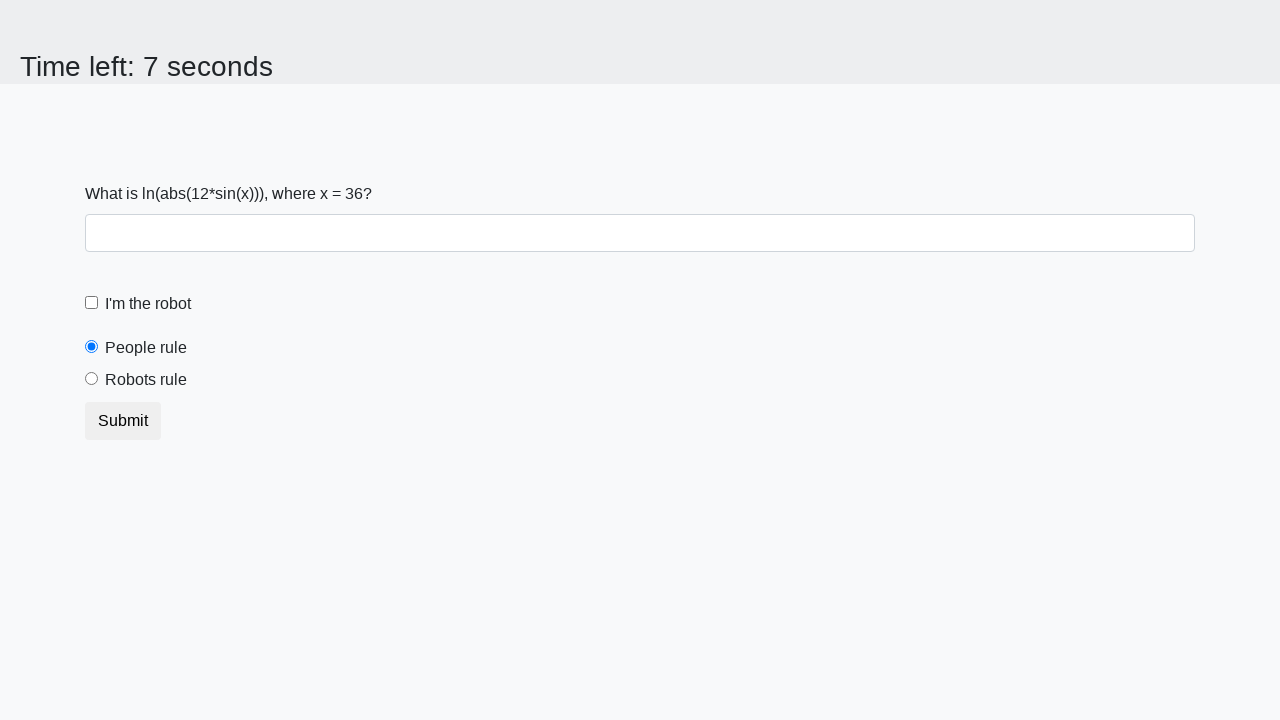

Retrieved x value from input_value element
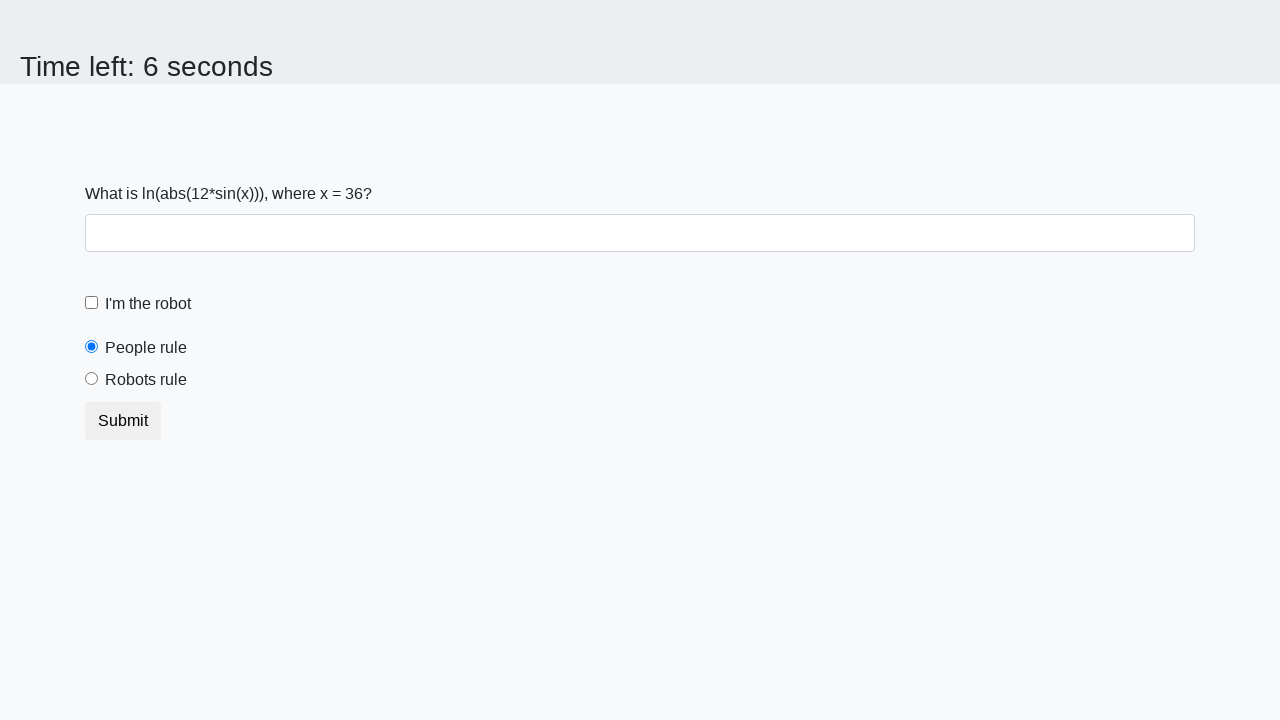

Calculated result: log(abs(12*sin(36))) = 2.4766515232412916
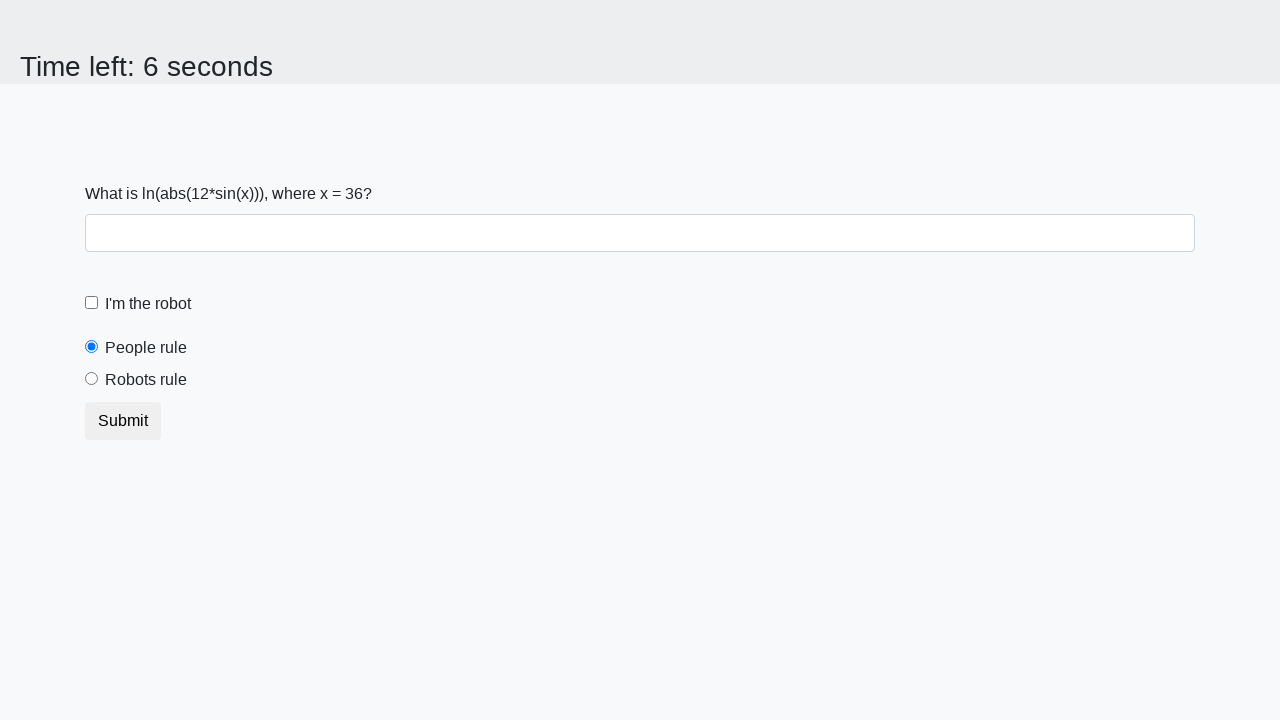

Filled answer field with calculated value: 2.4766515232412916 on input
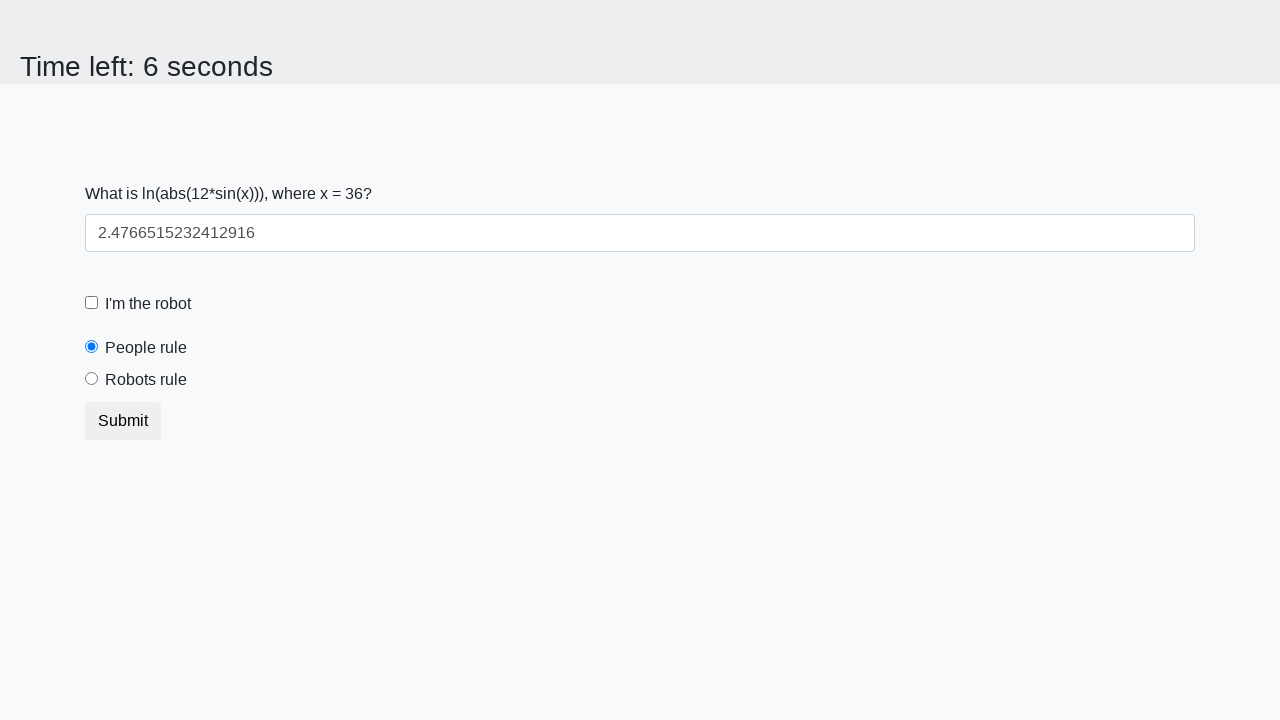

Checked the robot checkbox at (92, 303) on #robotCheckbox
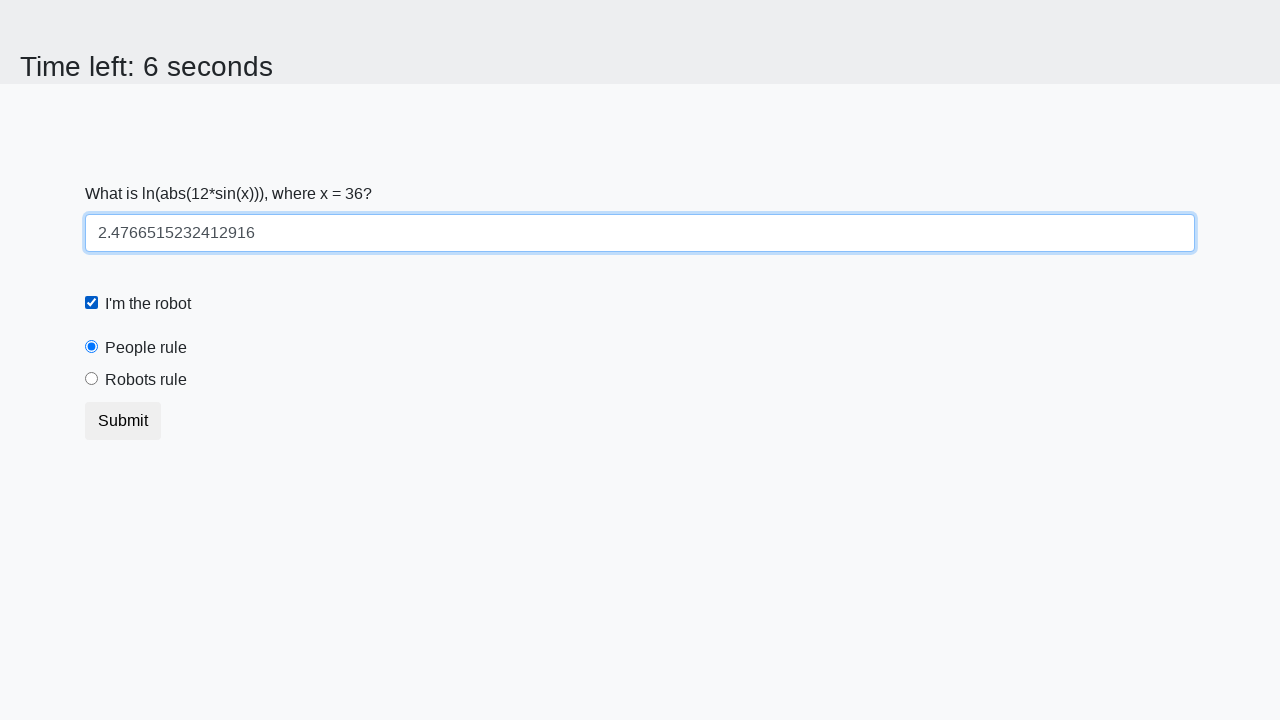

Selected the robots rule radio button at (92, 379) on #robotsRule
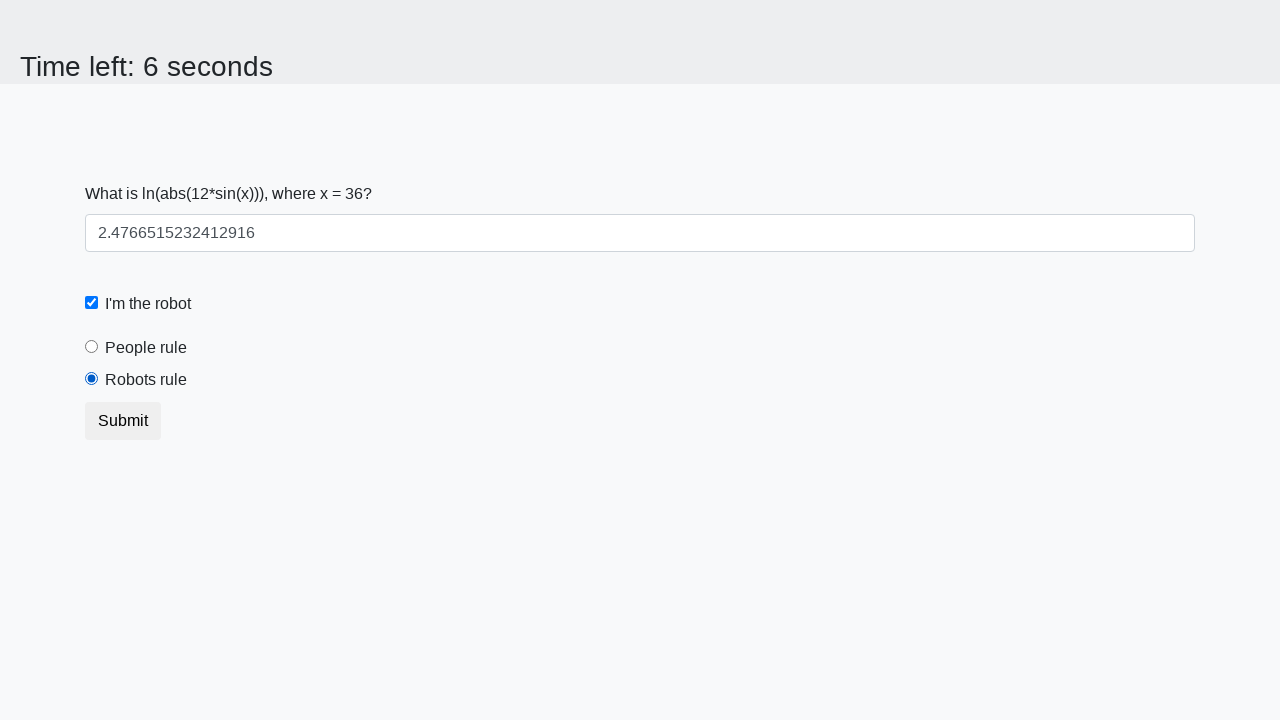

Clicked the submit button to complete the challenge at (123, 421) on .btn
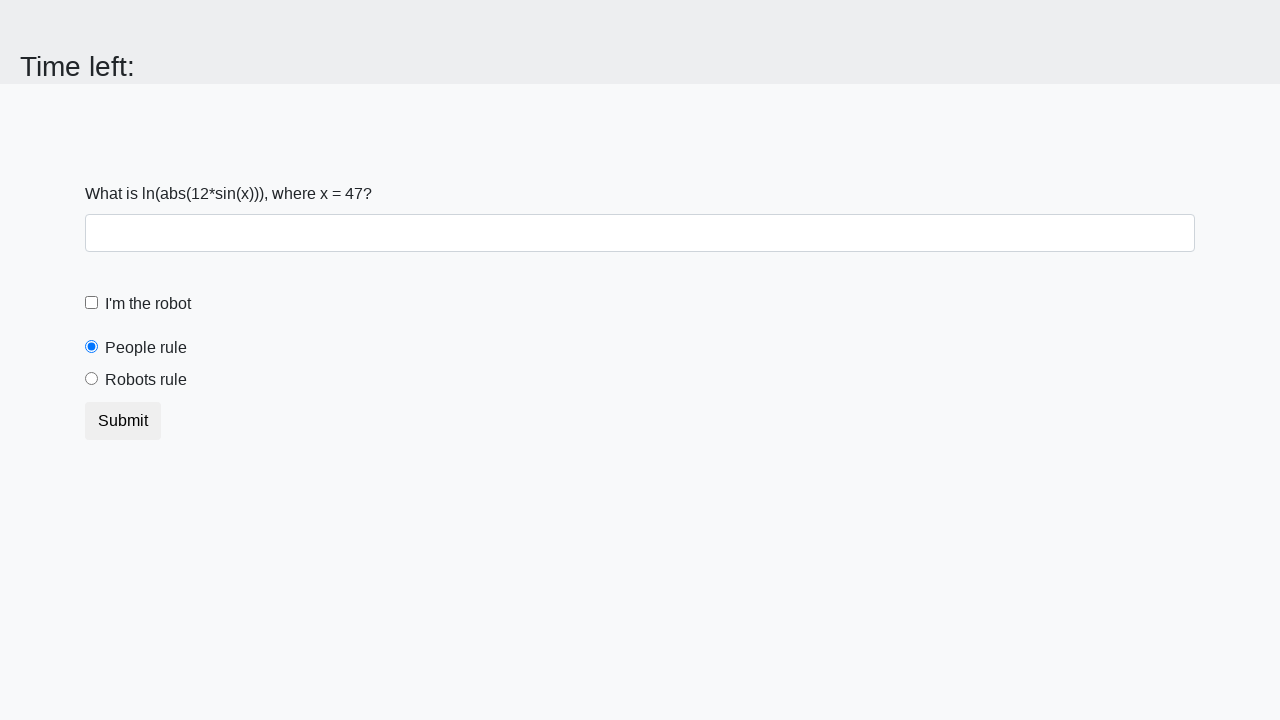

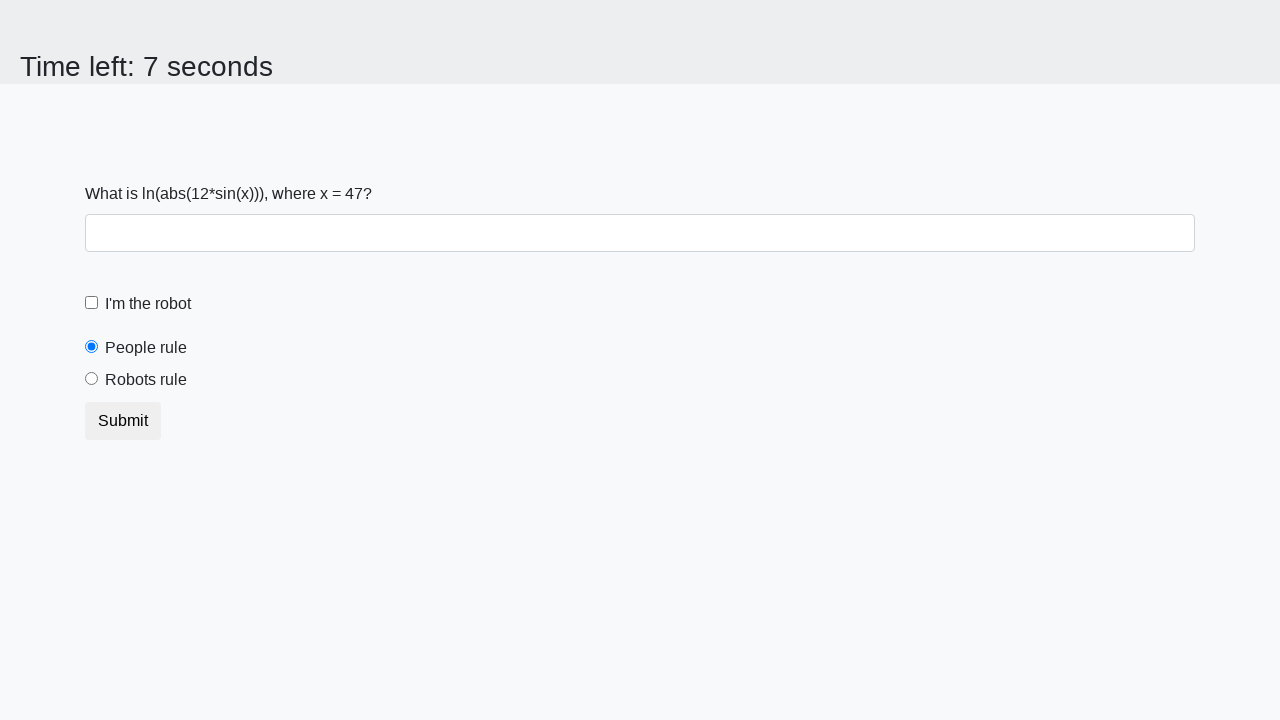